Tests JavaScript confirm alert handling by clicking a button to trigger the alert and then accepting it

Starting URL: https://v1.training-support.net/selenium/javascript-alerts

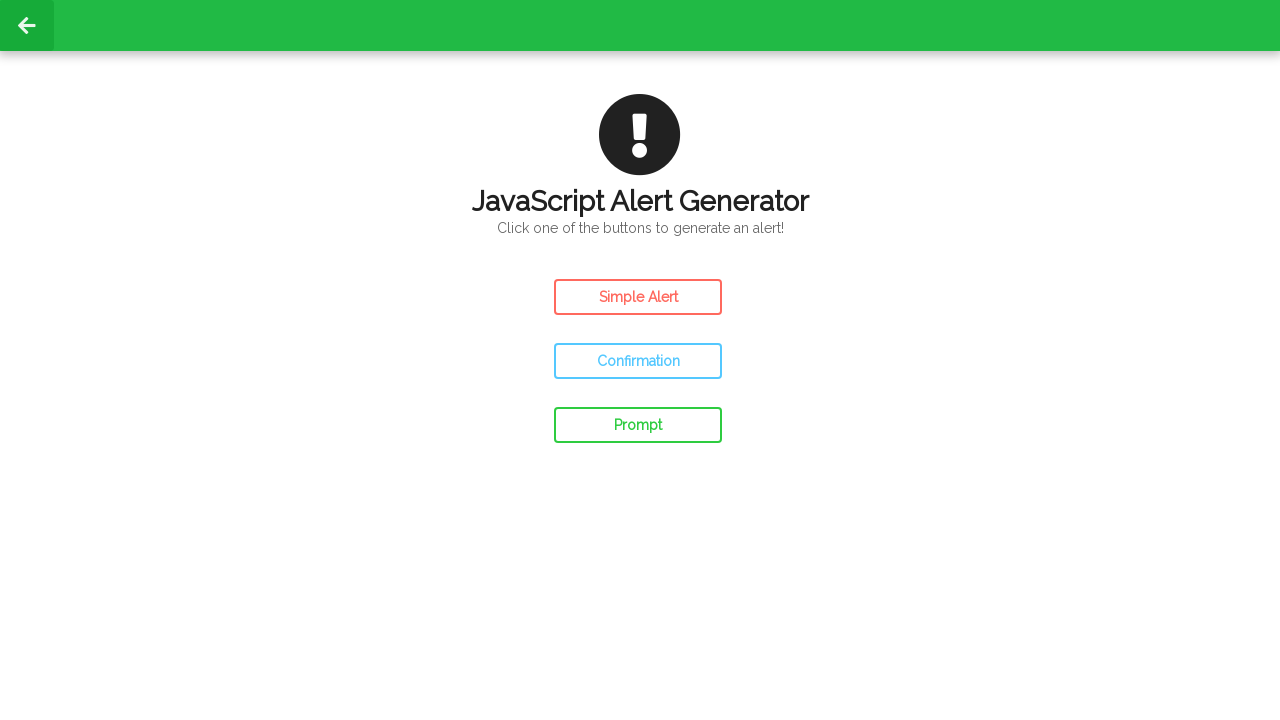

Set up dialog handler to accept confirm alerts
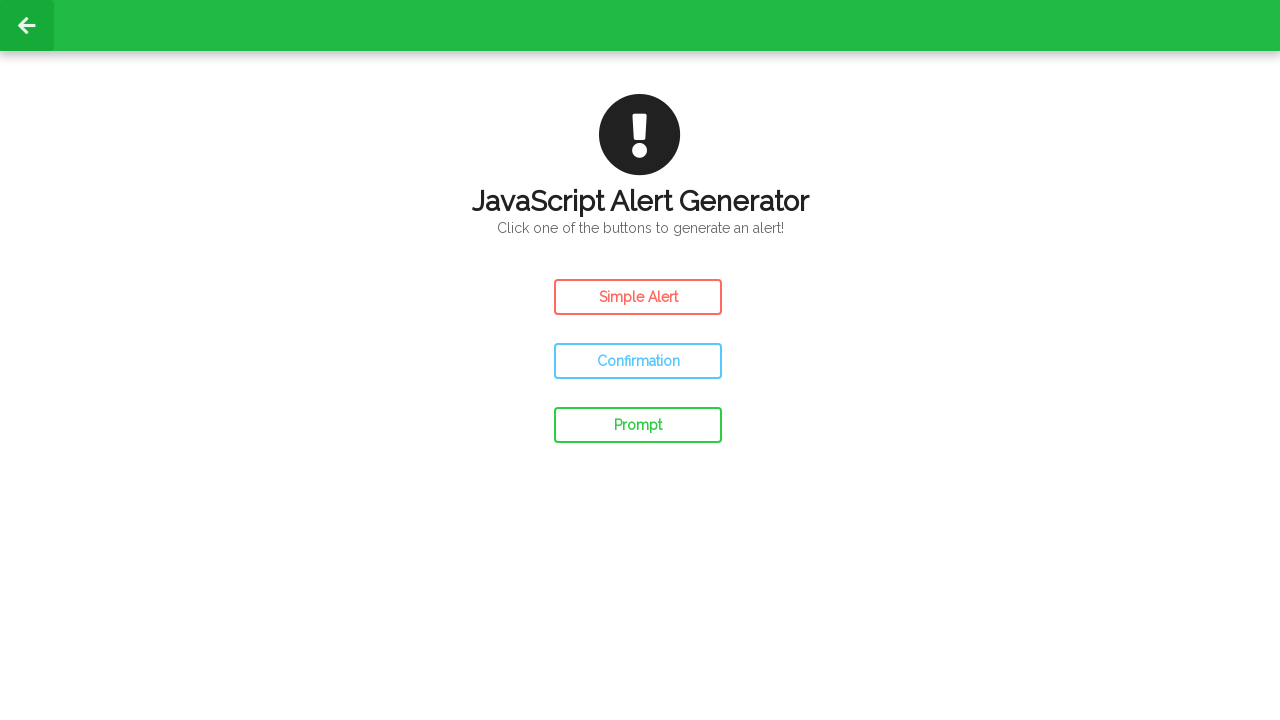

Clicked confirm button to trigger JavaScript confirm alert at (638, 361) on #confirm
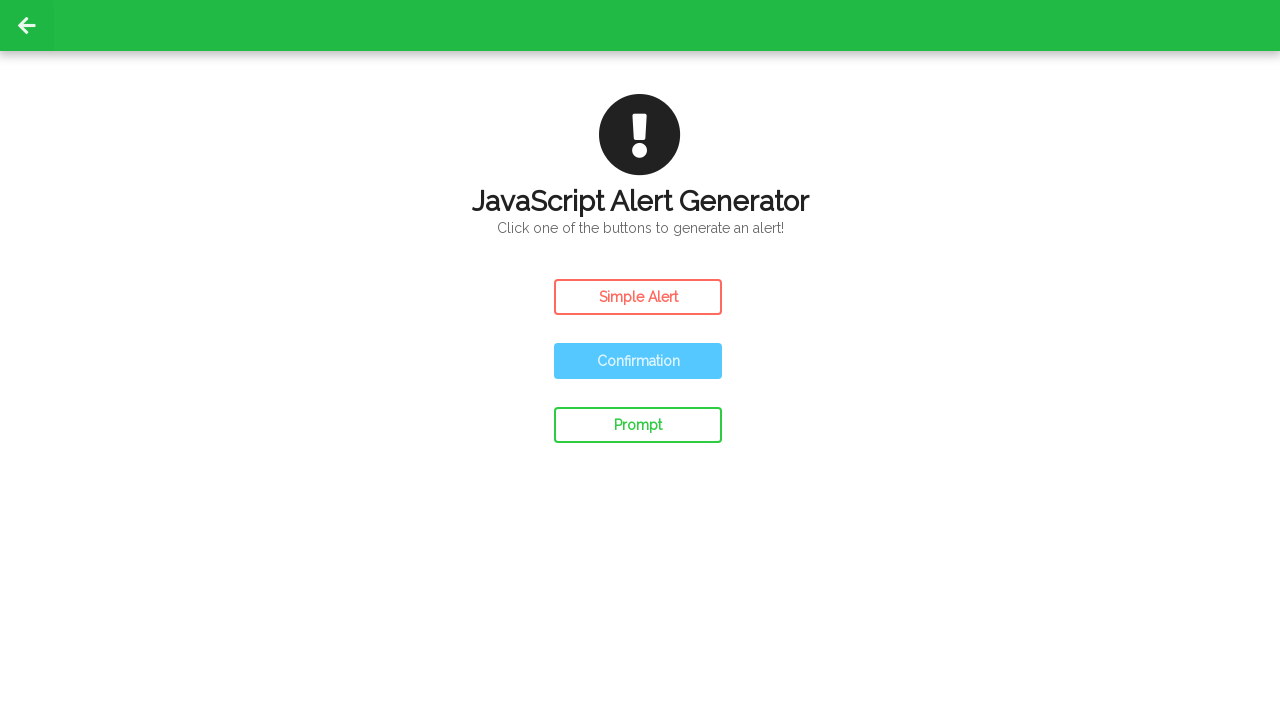

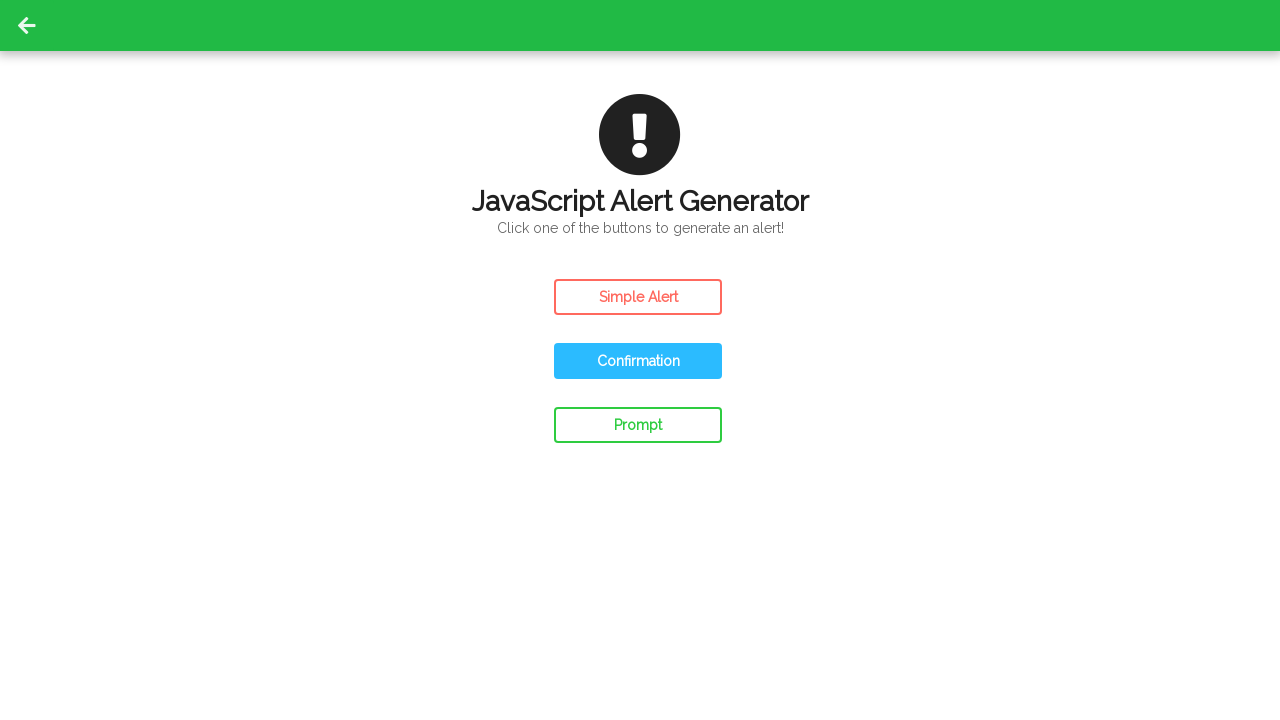